Tests a page with dynamically appearing/disappearing elements by refreshing until all 5 menu options are visible

Starting URL: https://the-internet.herokuapp.com/disappearing_elements

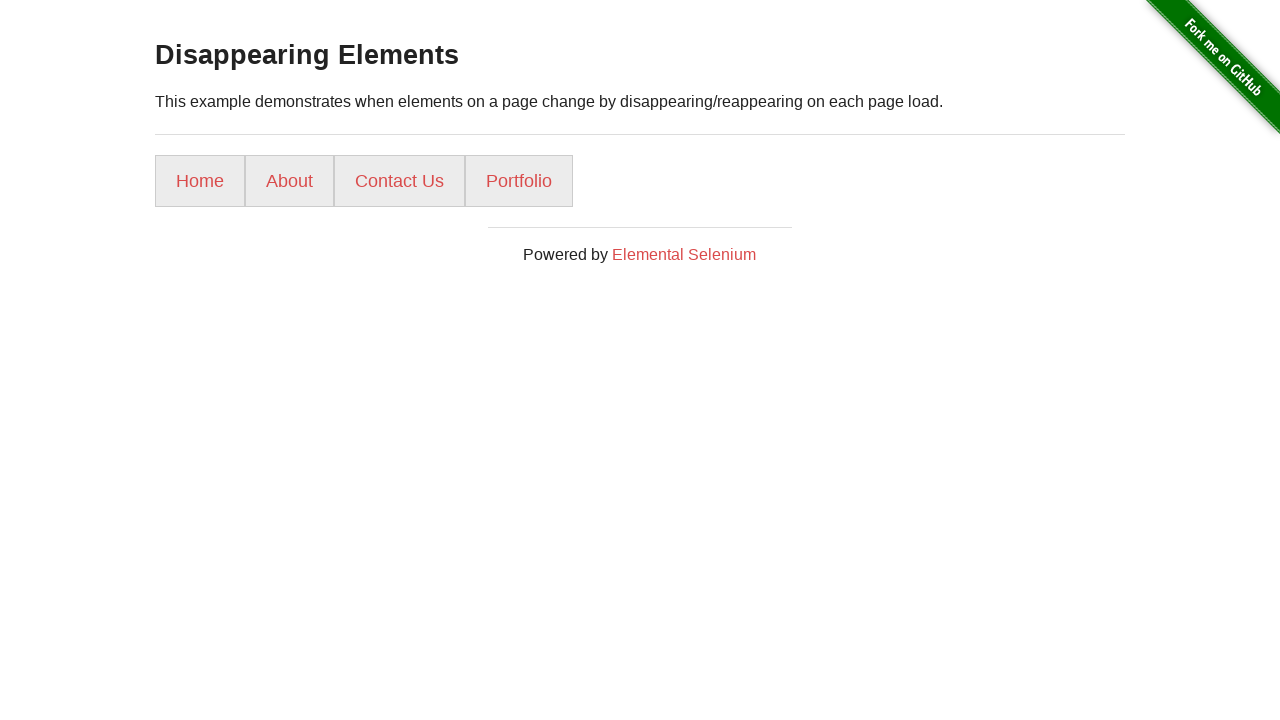

Found menu option 1: 'Home'
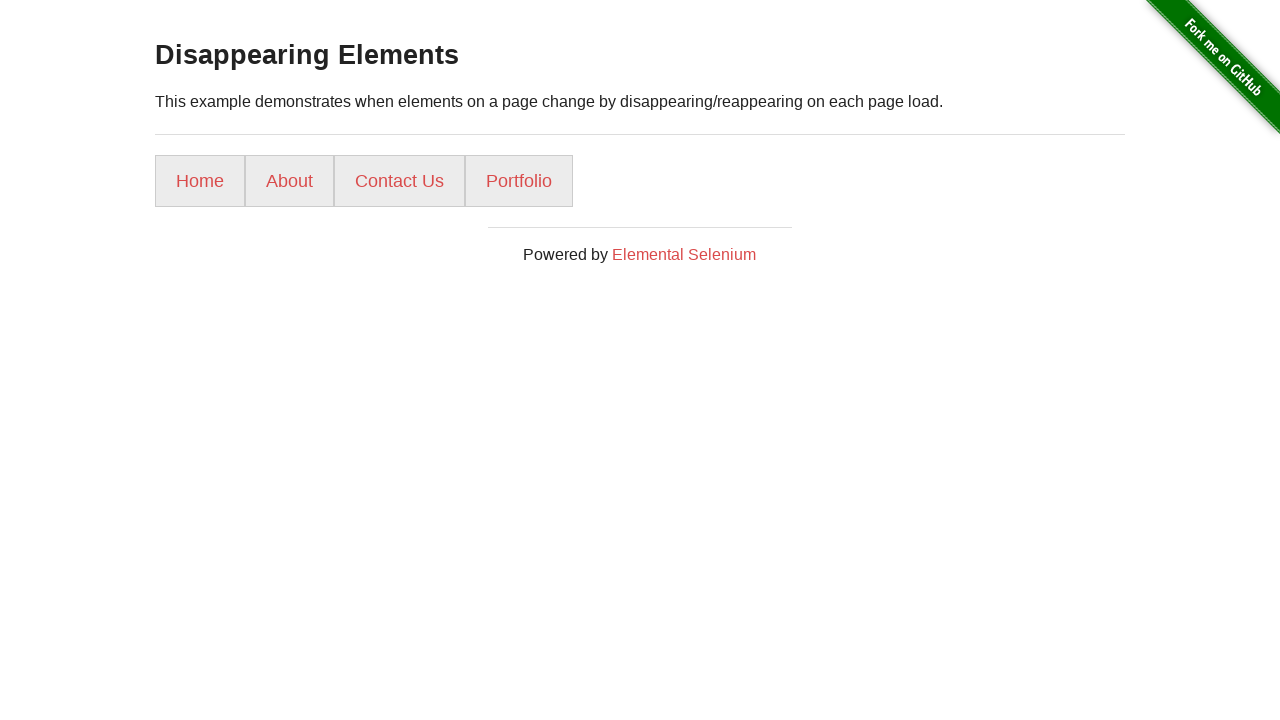

Found menu option 2: 'About'
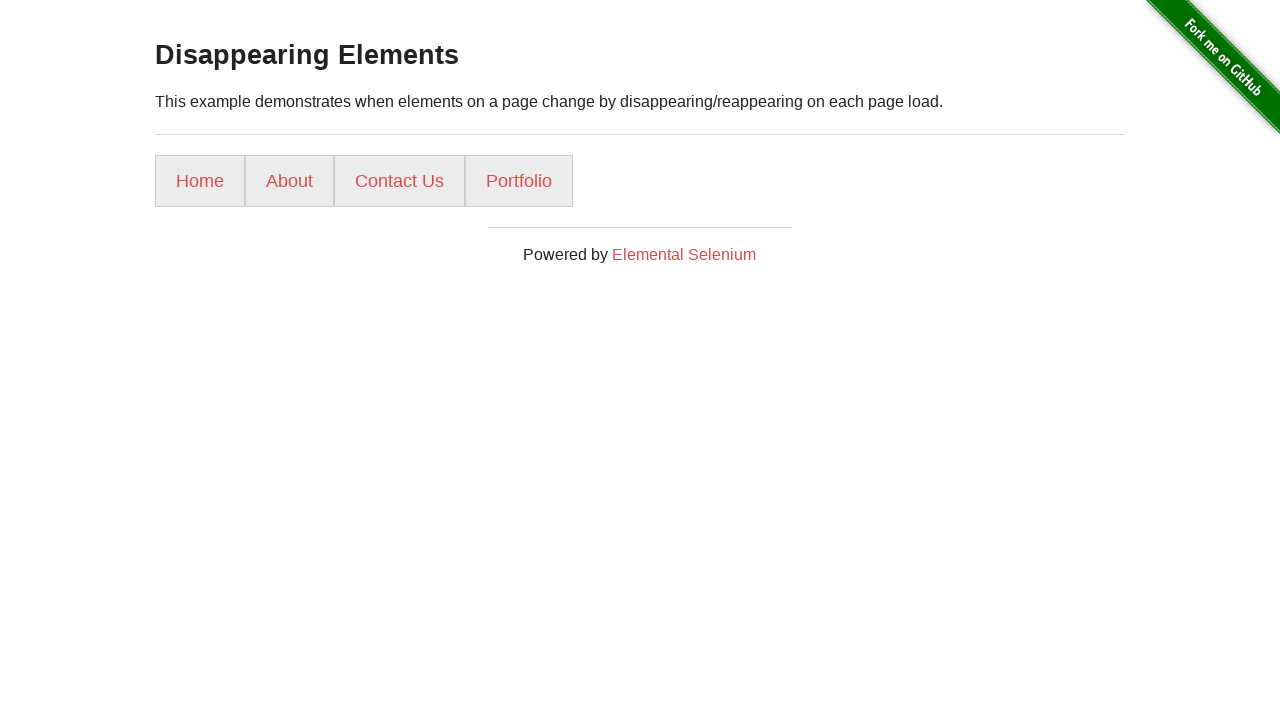

Found menu option 3: 'Contact Us'
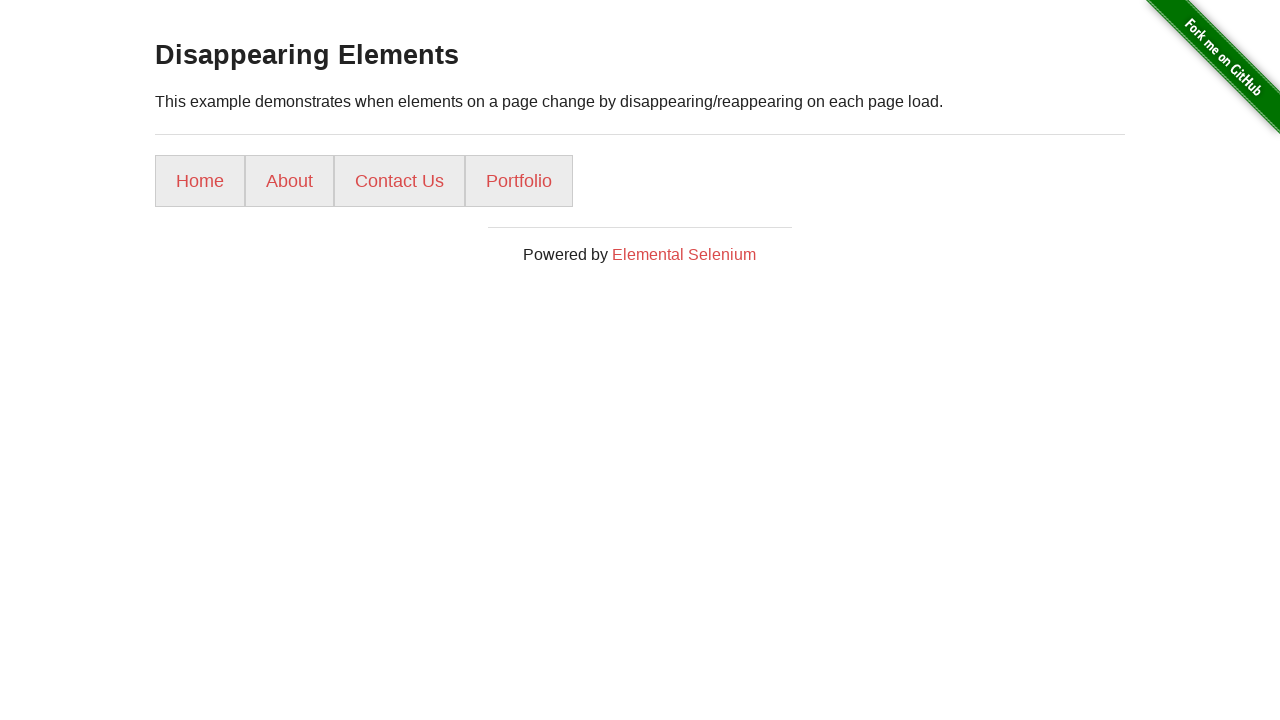

Found menu option 4: 'Portfolio'
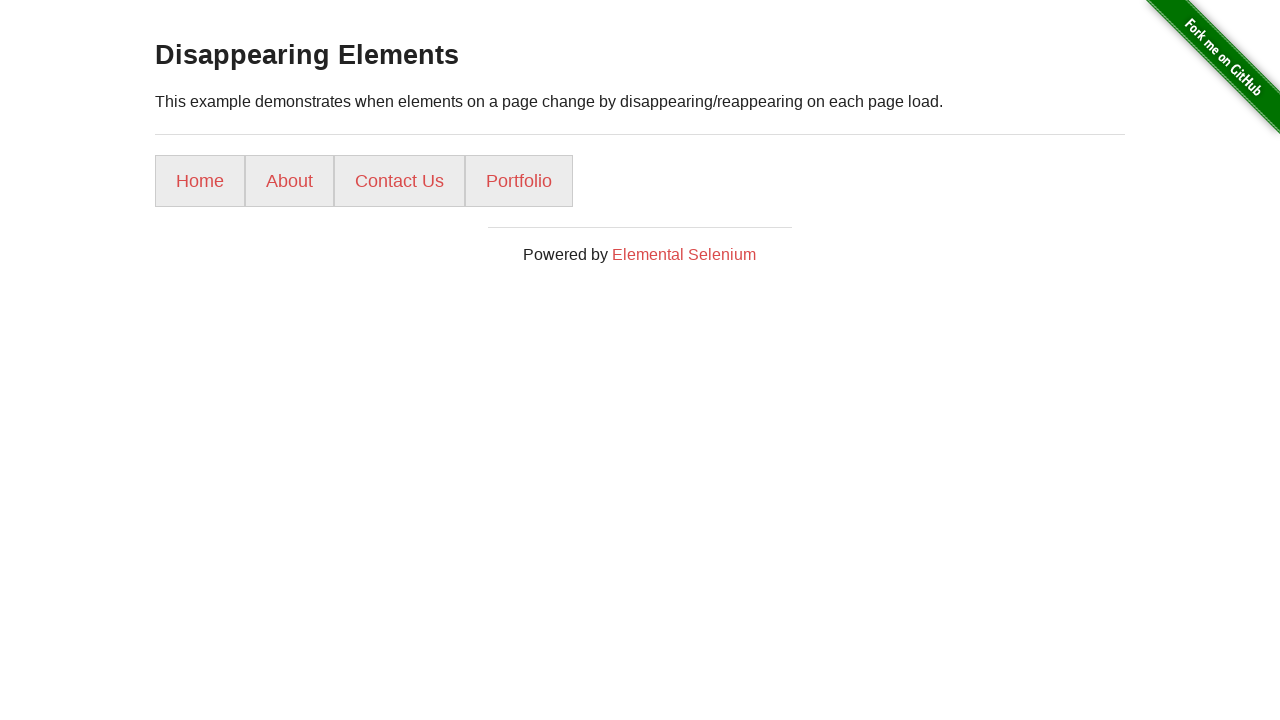

Page reloaded (attempt 2) - found 4/5 menu options
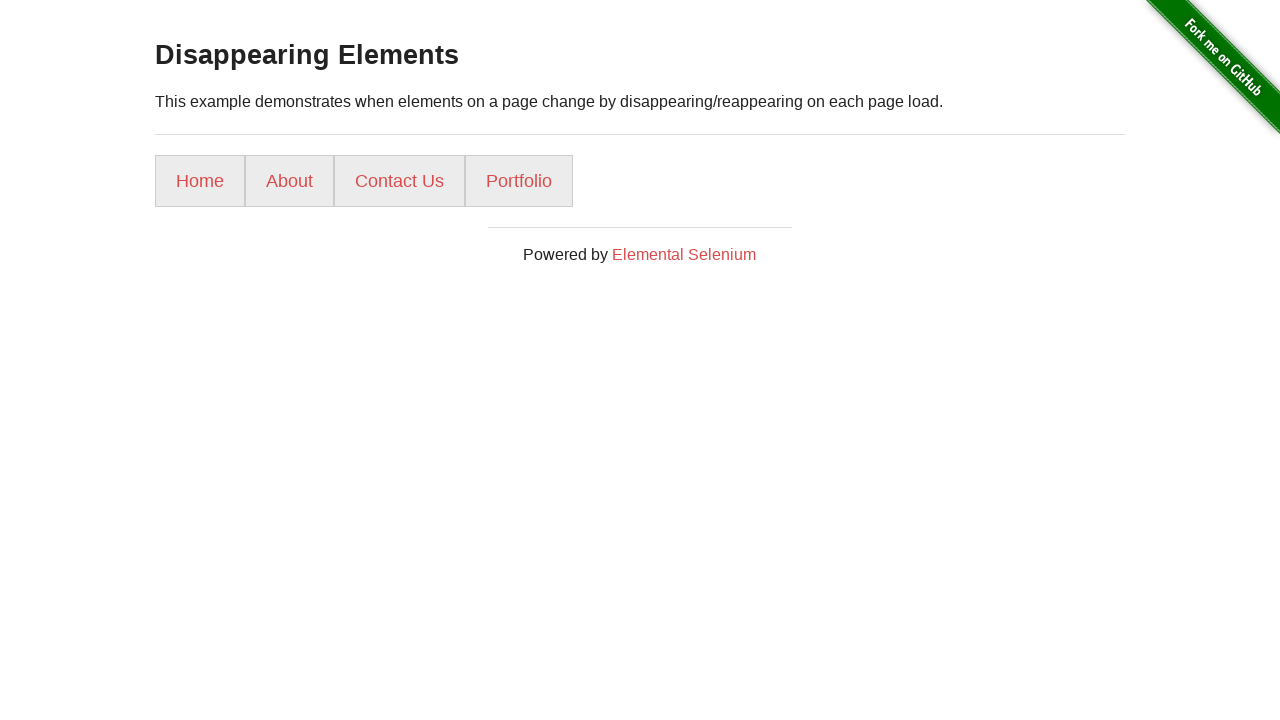

Found menu option 1: 'Home'
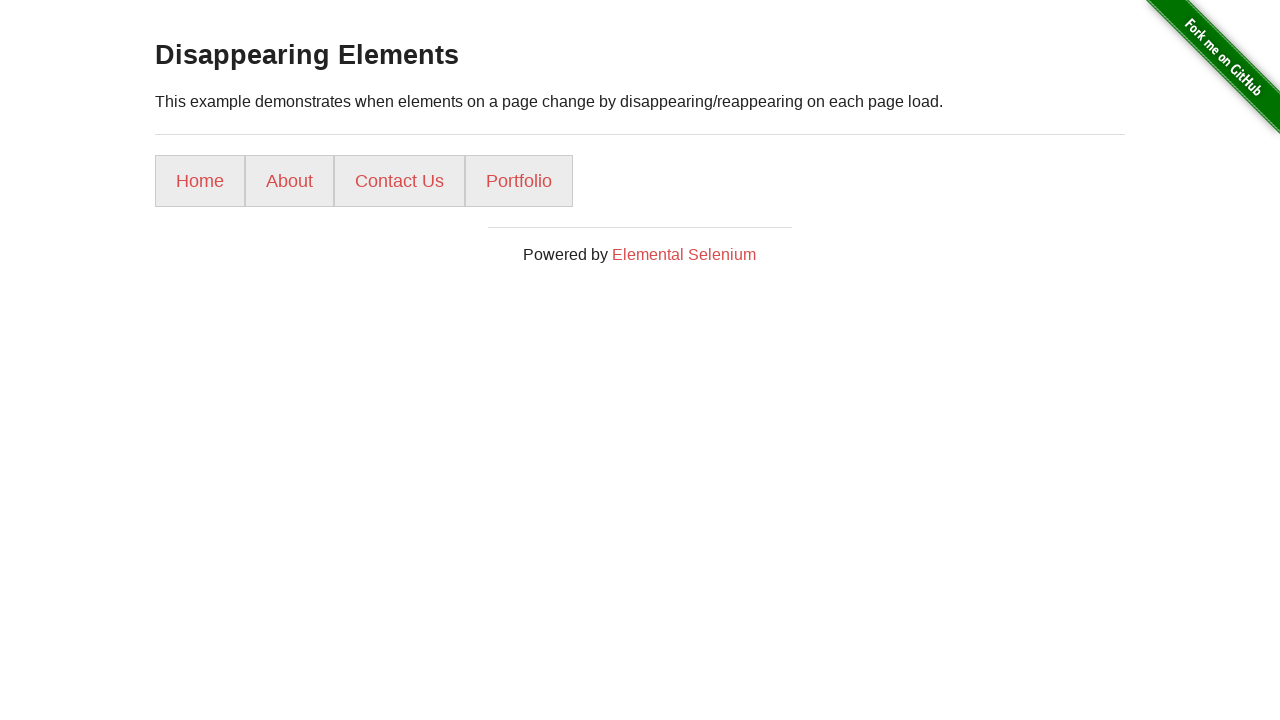

Found menu option 2: 'About'
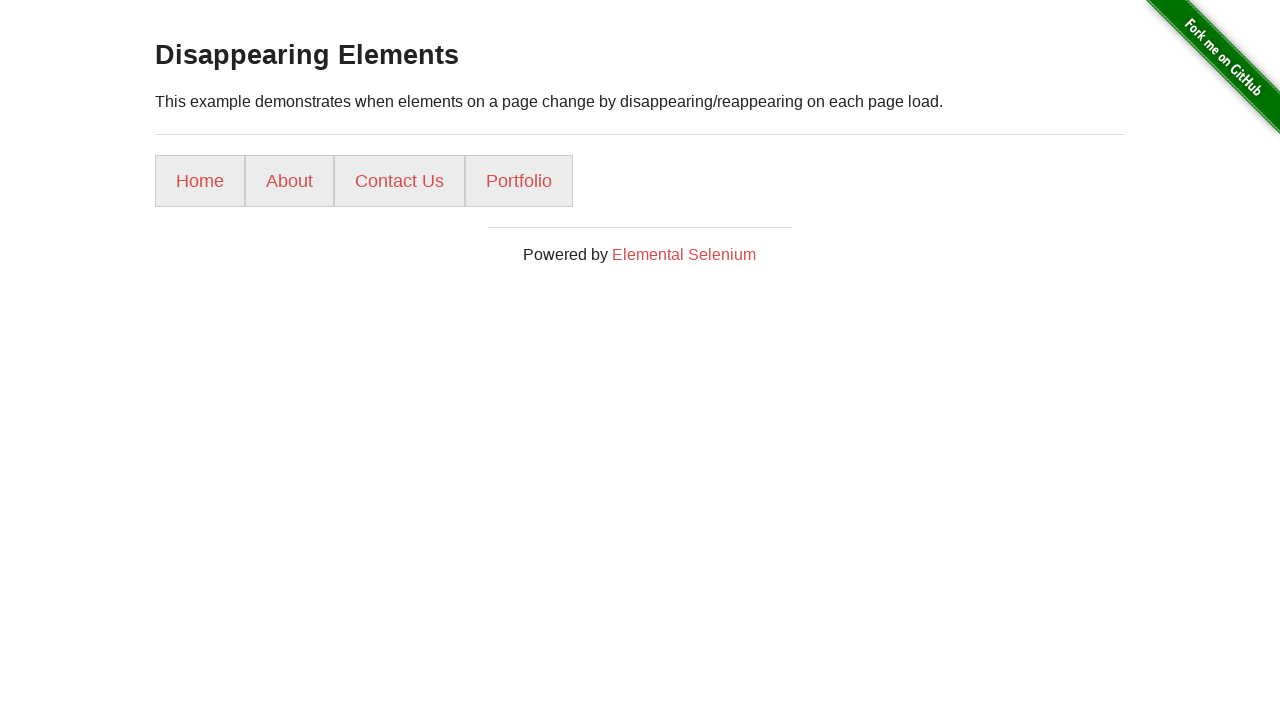

Found menu option 3: 'Contact Us'
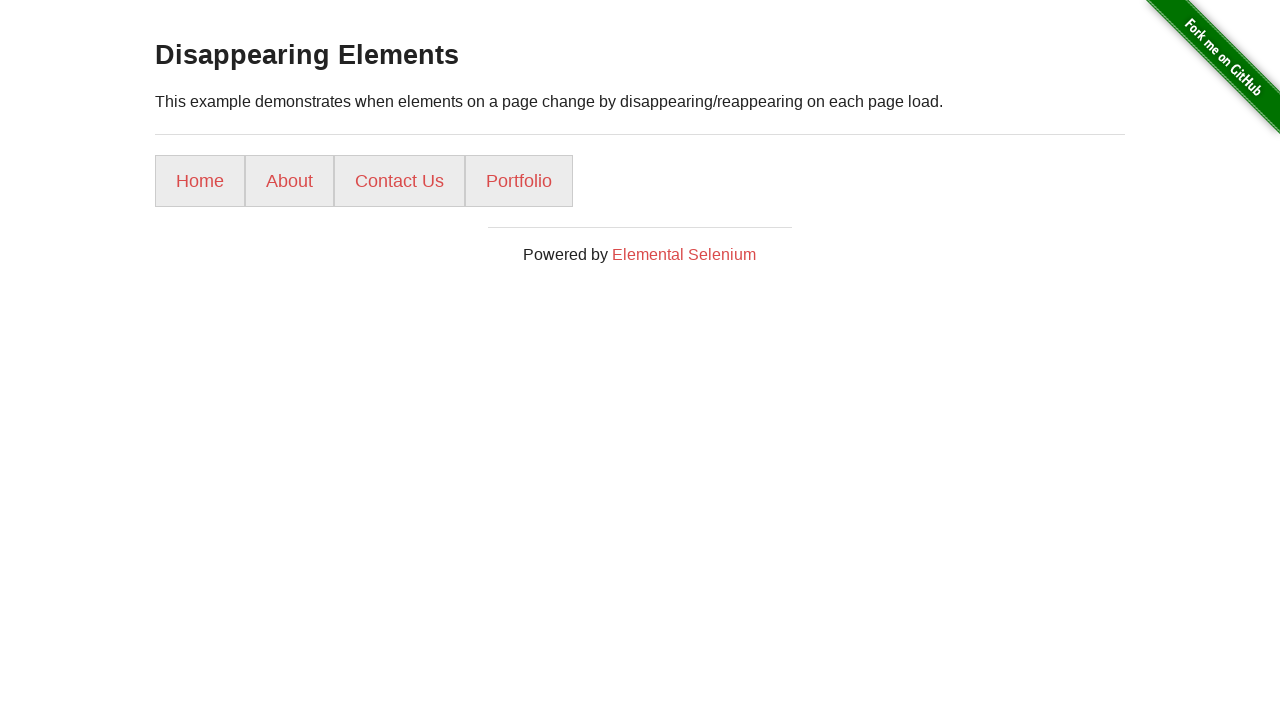

Found menu option 4: 'Portfolio'
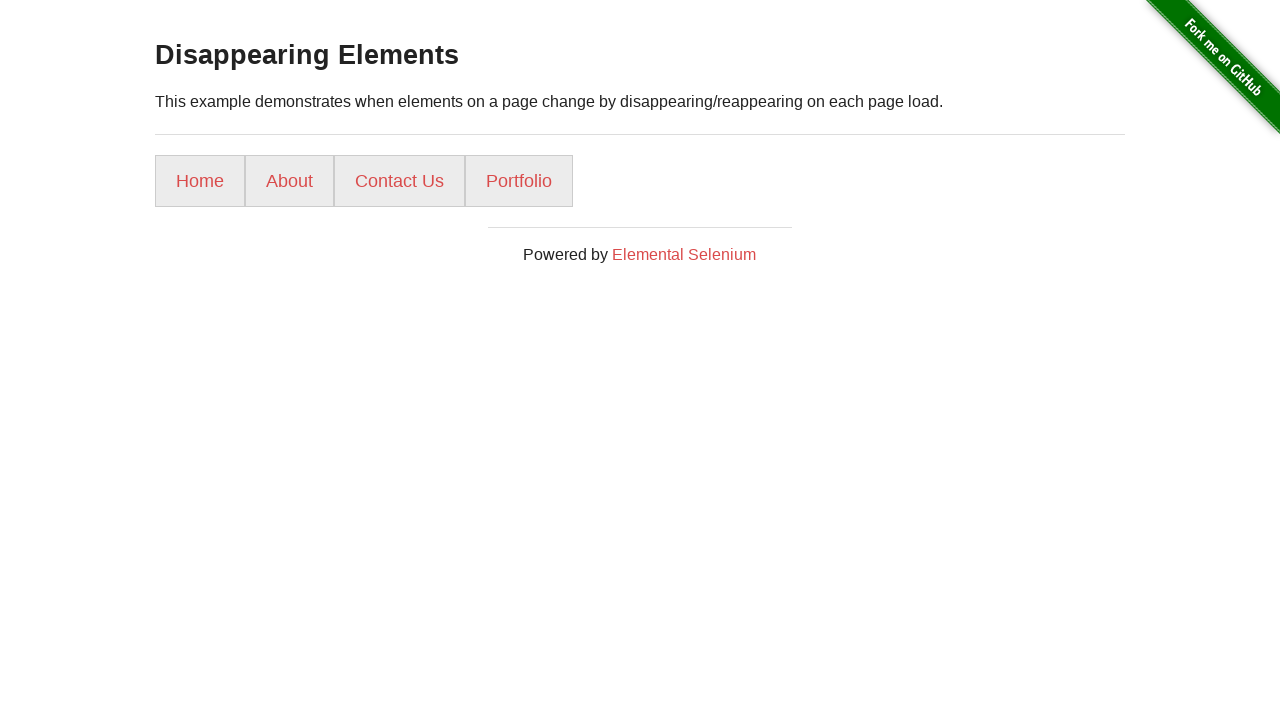

Page reloaded (attempt 3) - found 4/5 menu options
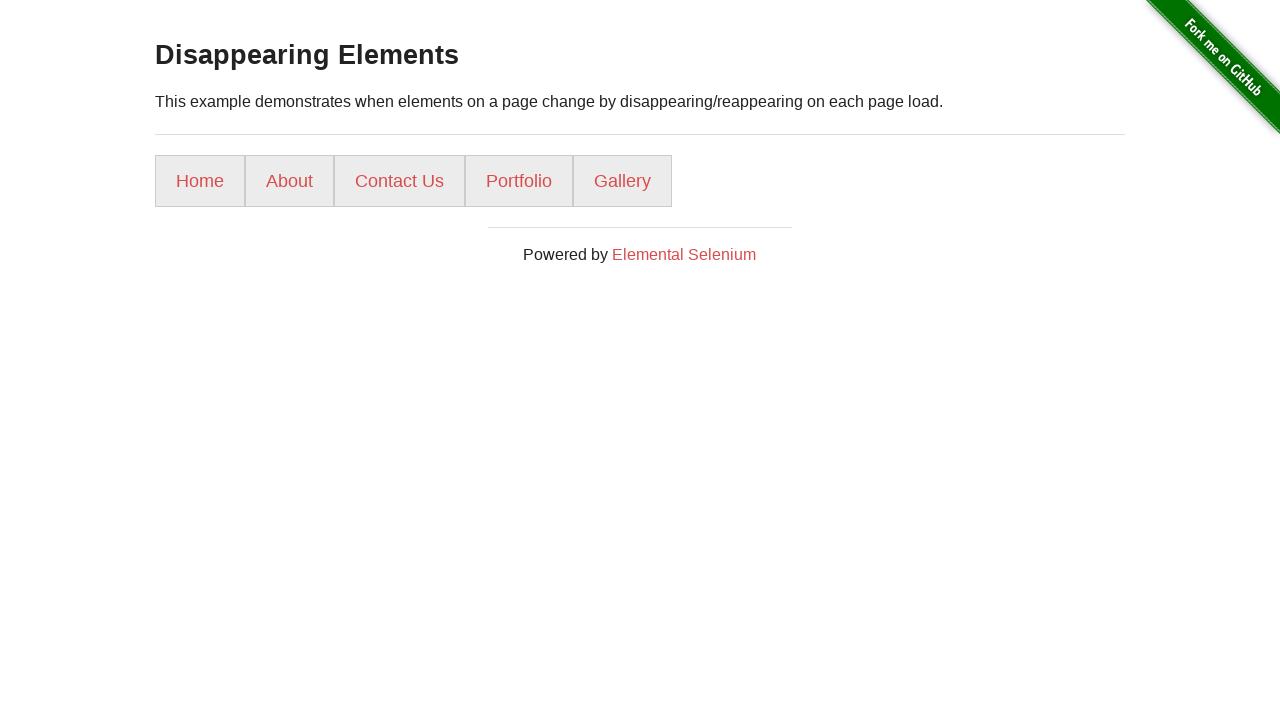

Found menu option 1: 'Home'
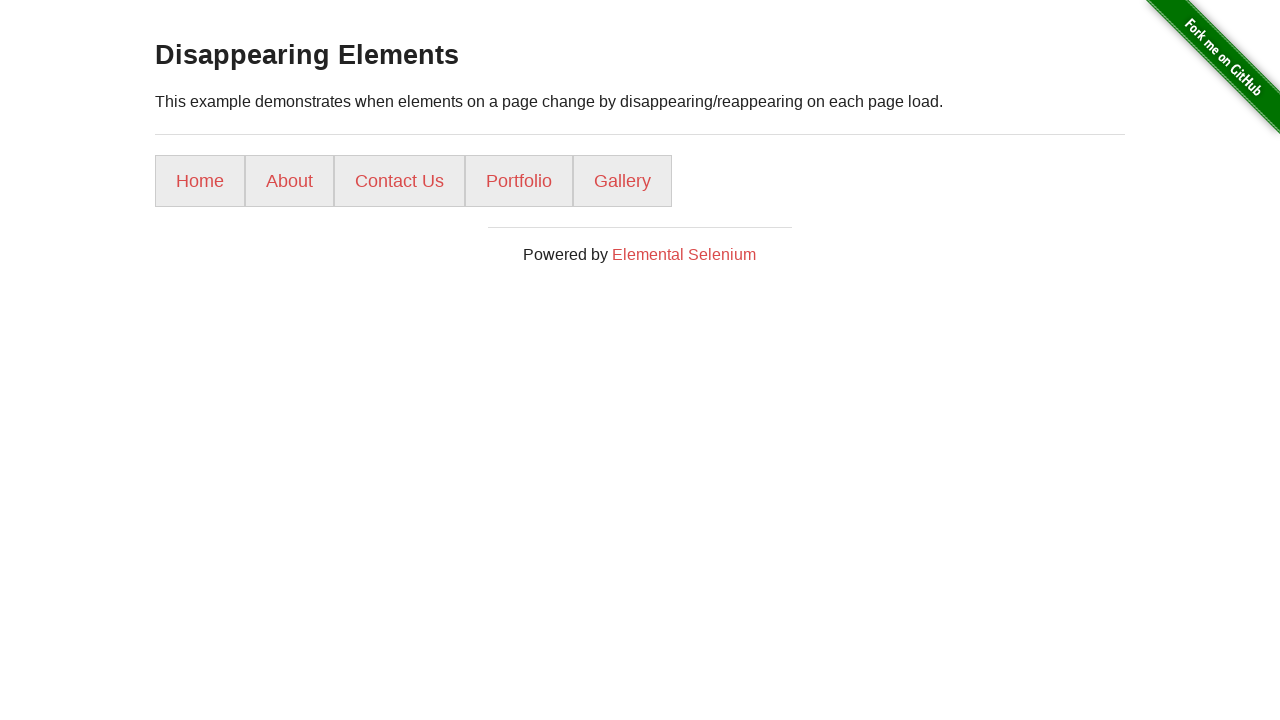

Found menu option 2: 'About'
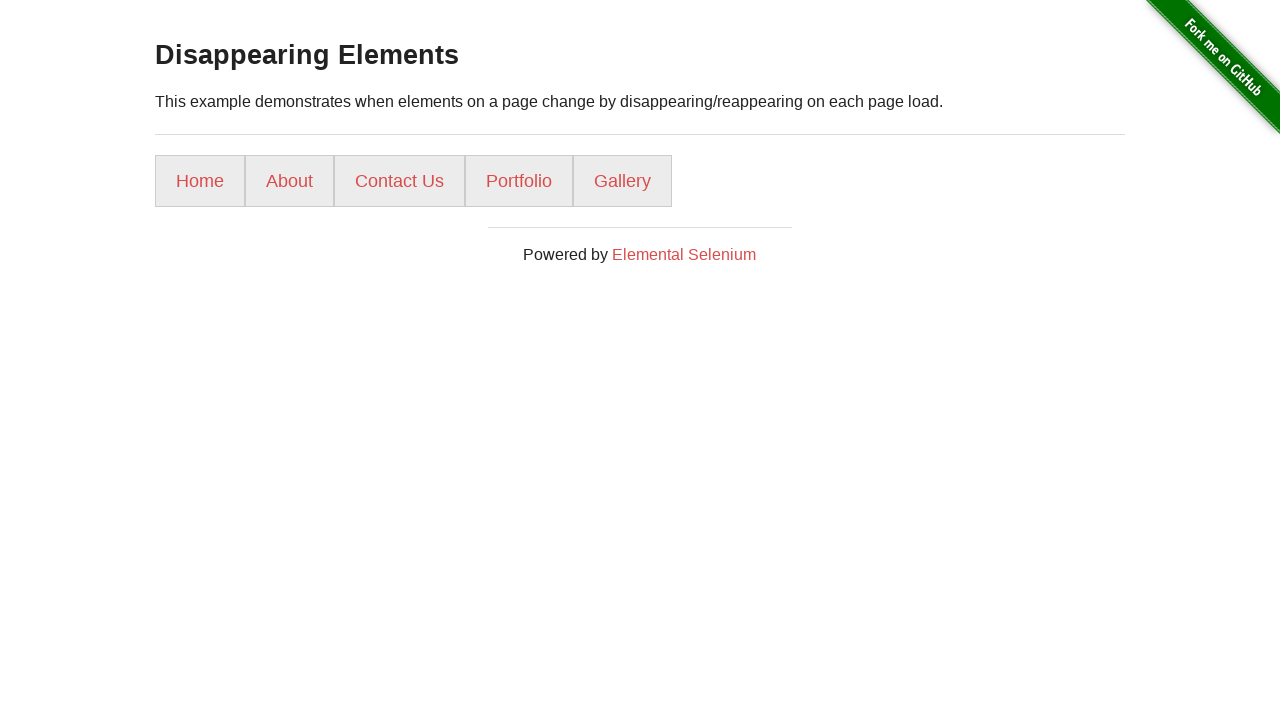

Found menu option 3: 'Contact Us'
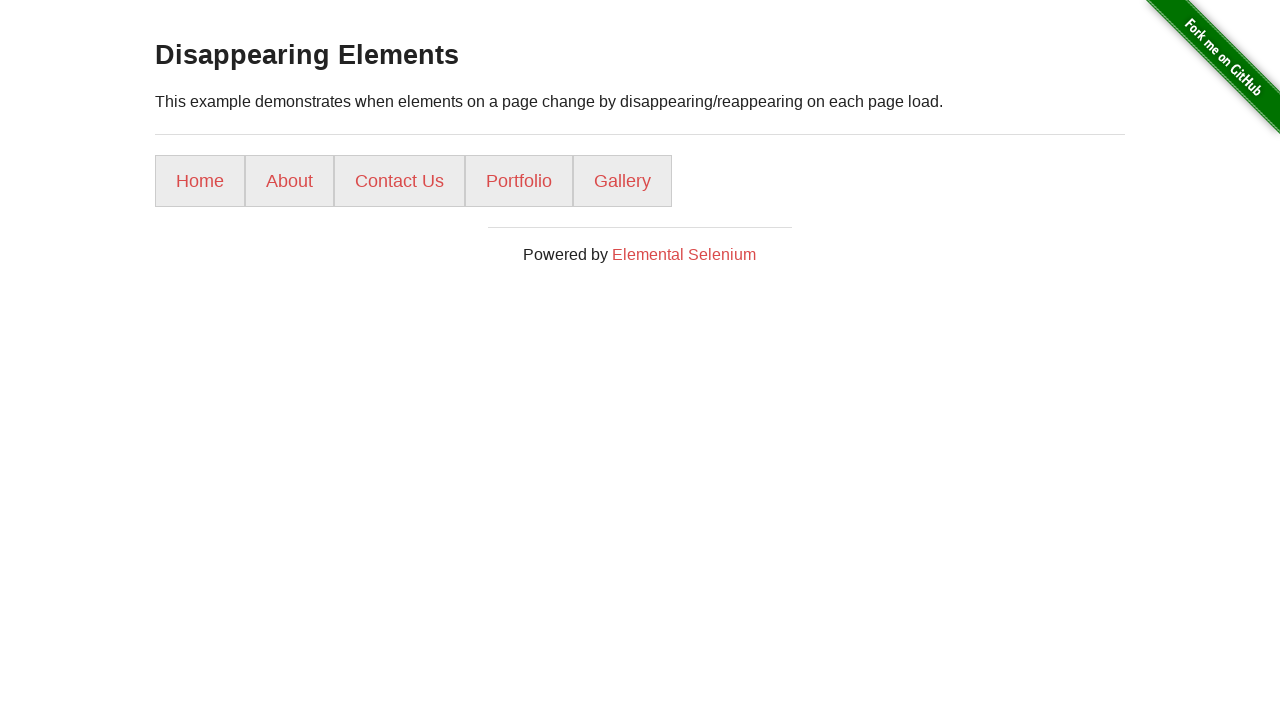

Found menu option 4: 'Portfolio'
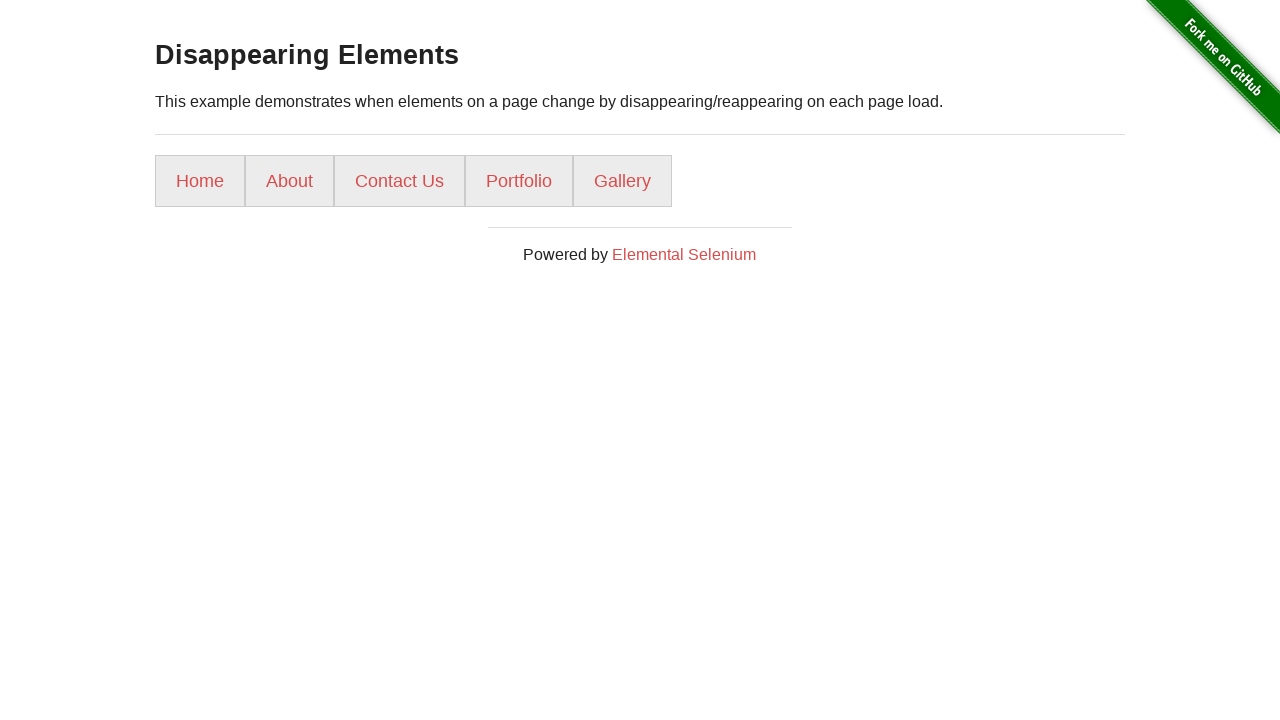

Found menu option 5: 'Gallery'
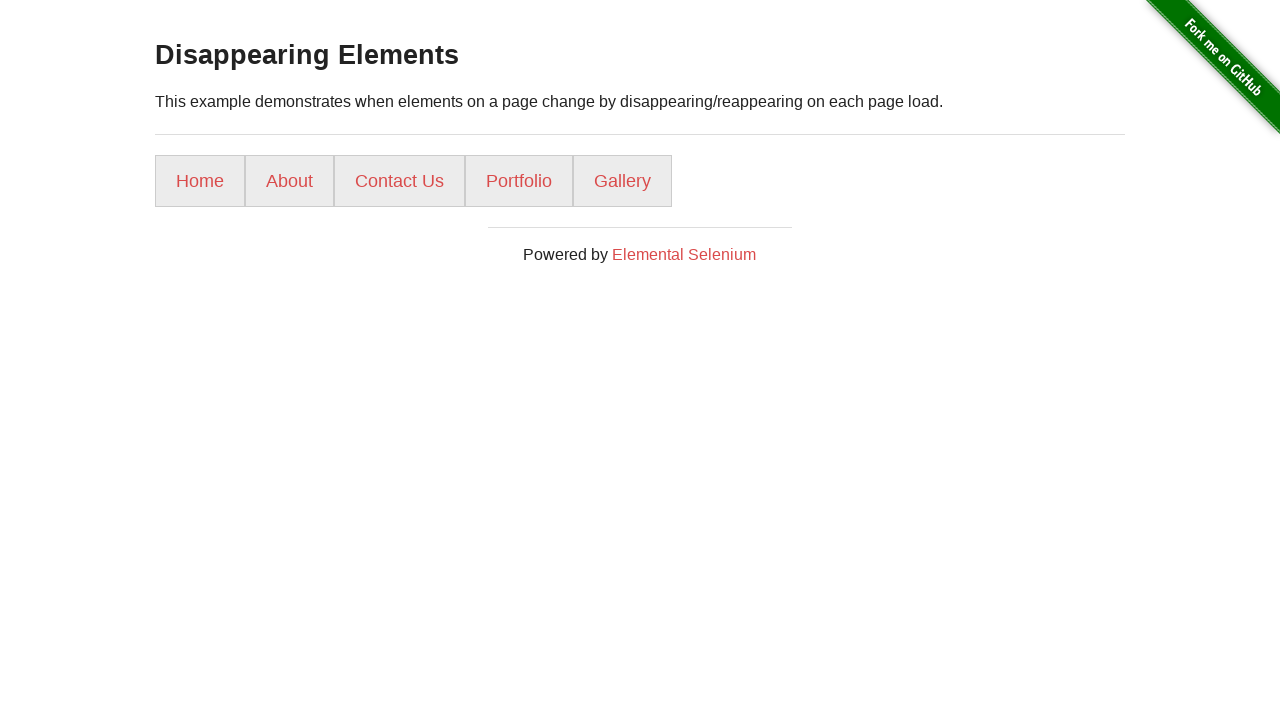

Successfully found all 5 menu options after 3 attempts
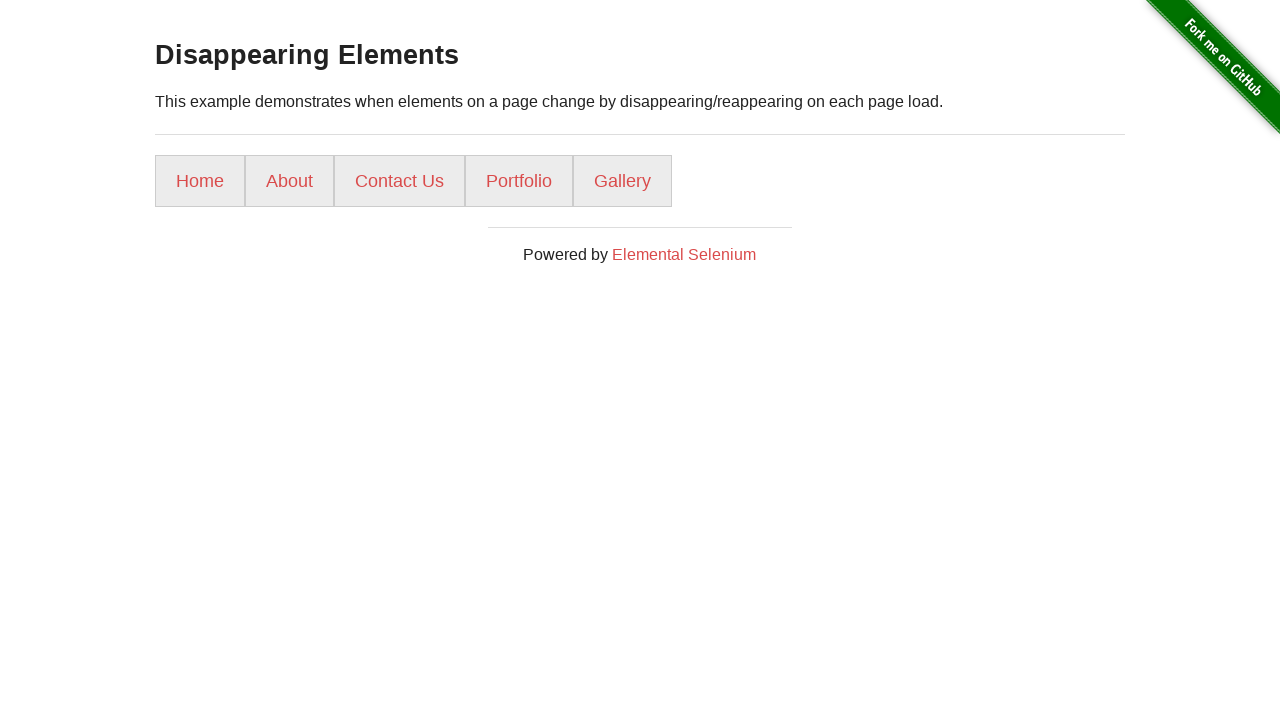

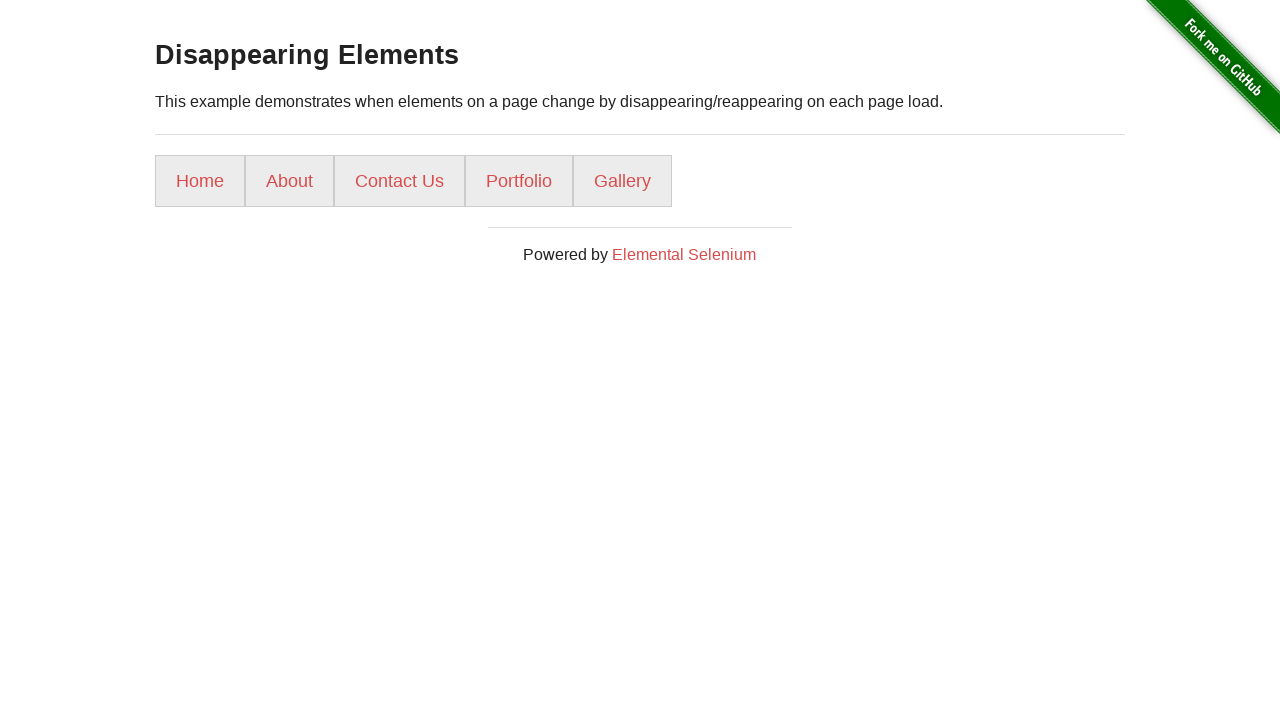